Scrolls down the page and performs a drag and drop operation from draggable element to droppable area

Starting URL: https://demoqa.com/droppable

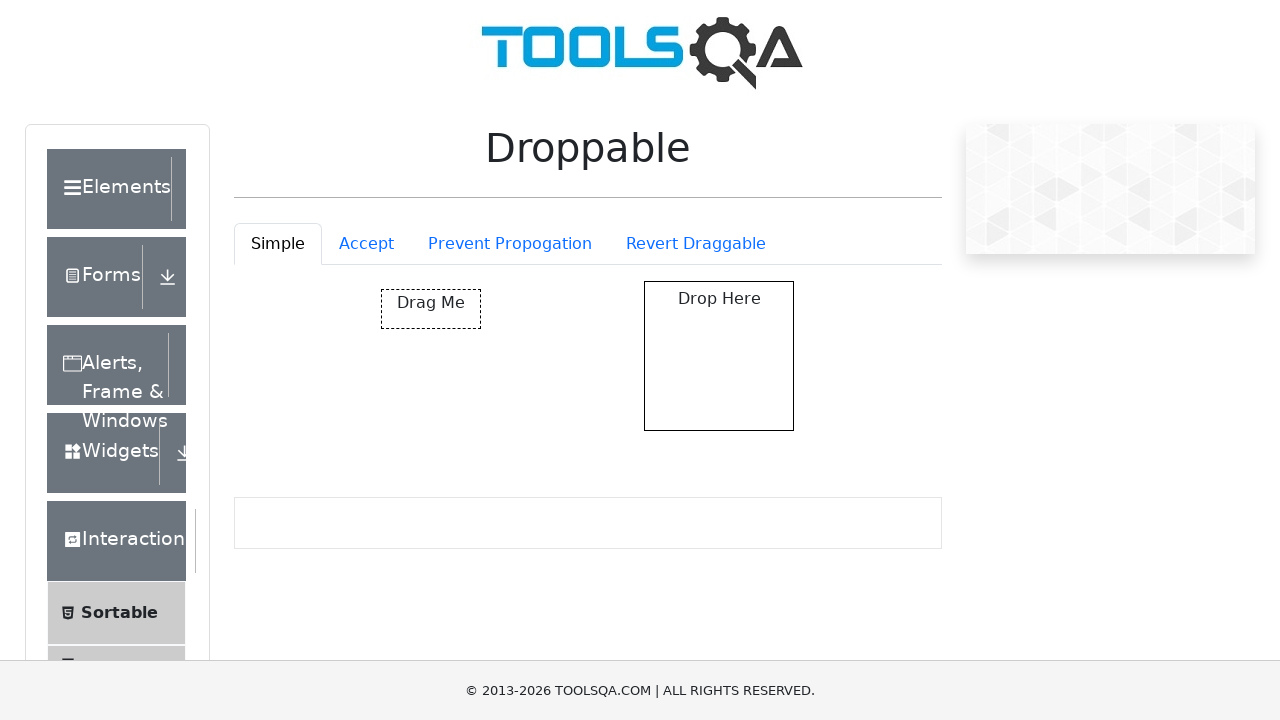

Scrolled down 600 pixels to make draggable and droppable elements visible
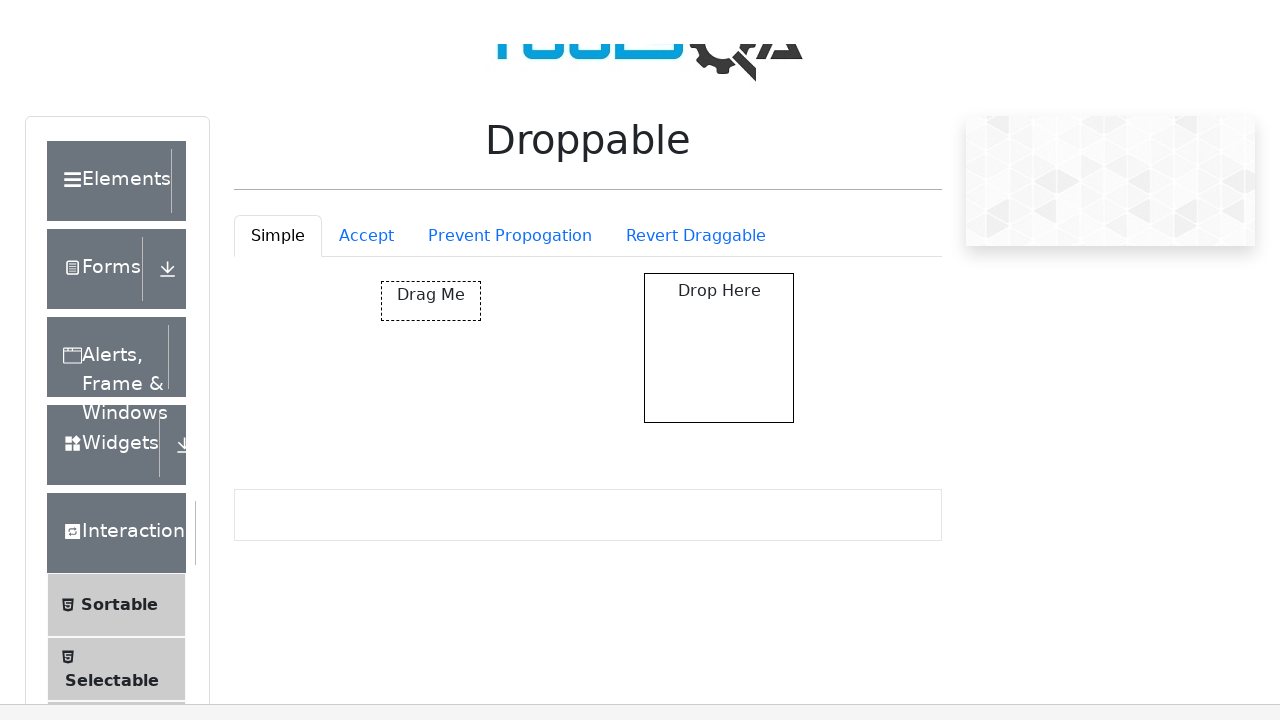

Located draggable element
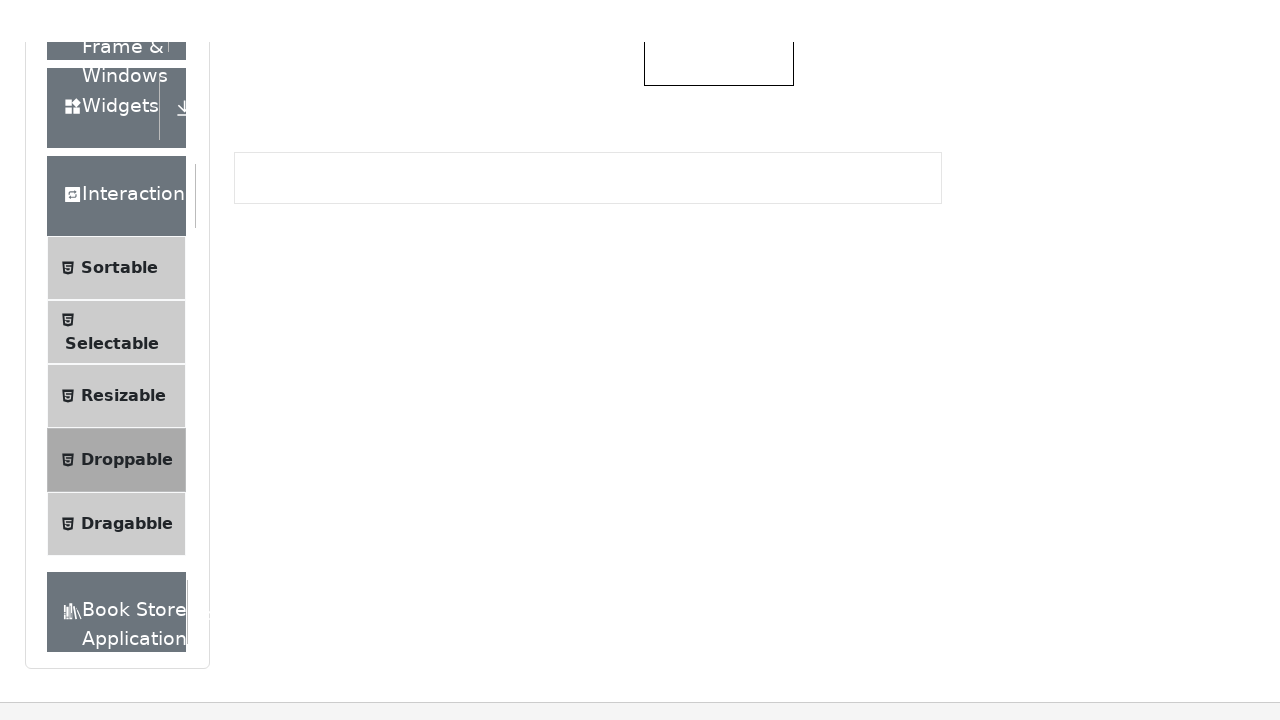

Located droppable area
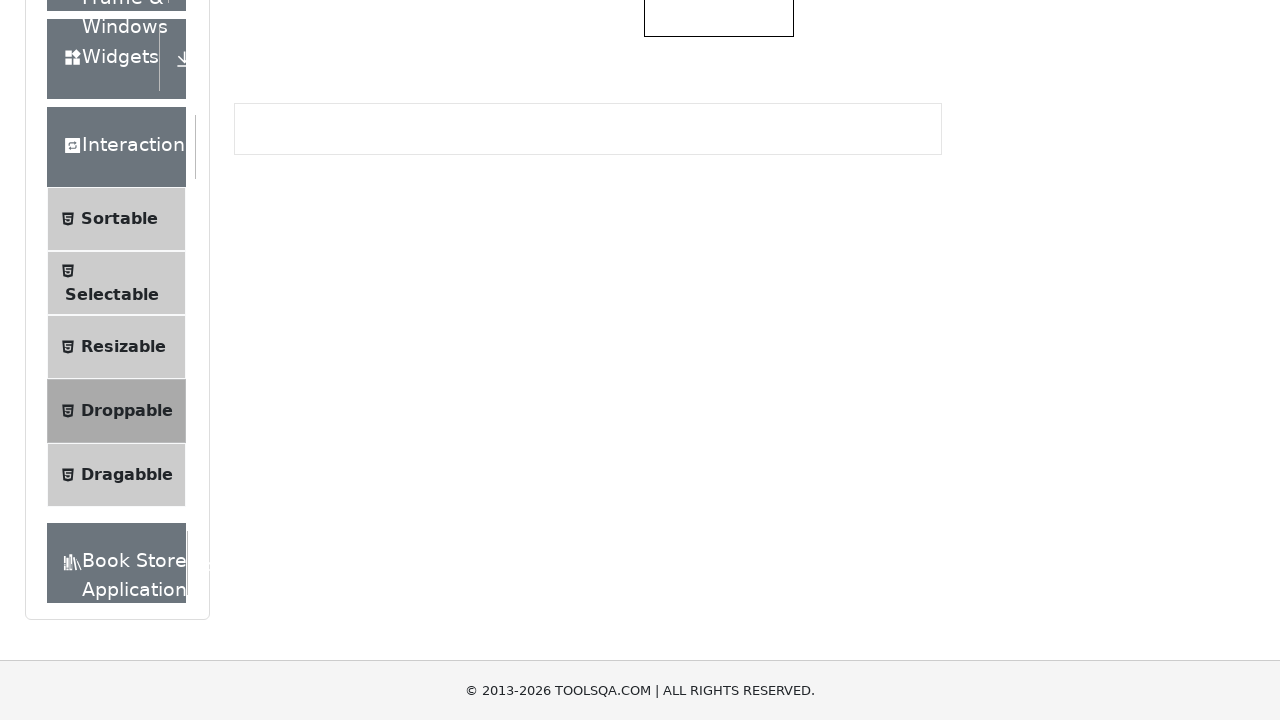

Performed drag and drop operation from draggable element to droppable area at (719, 356)
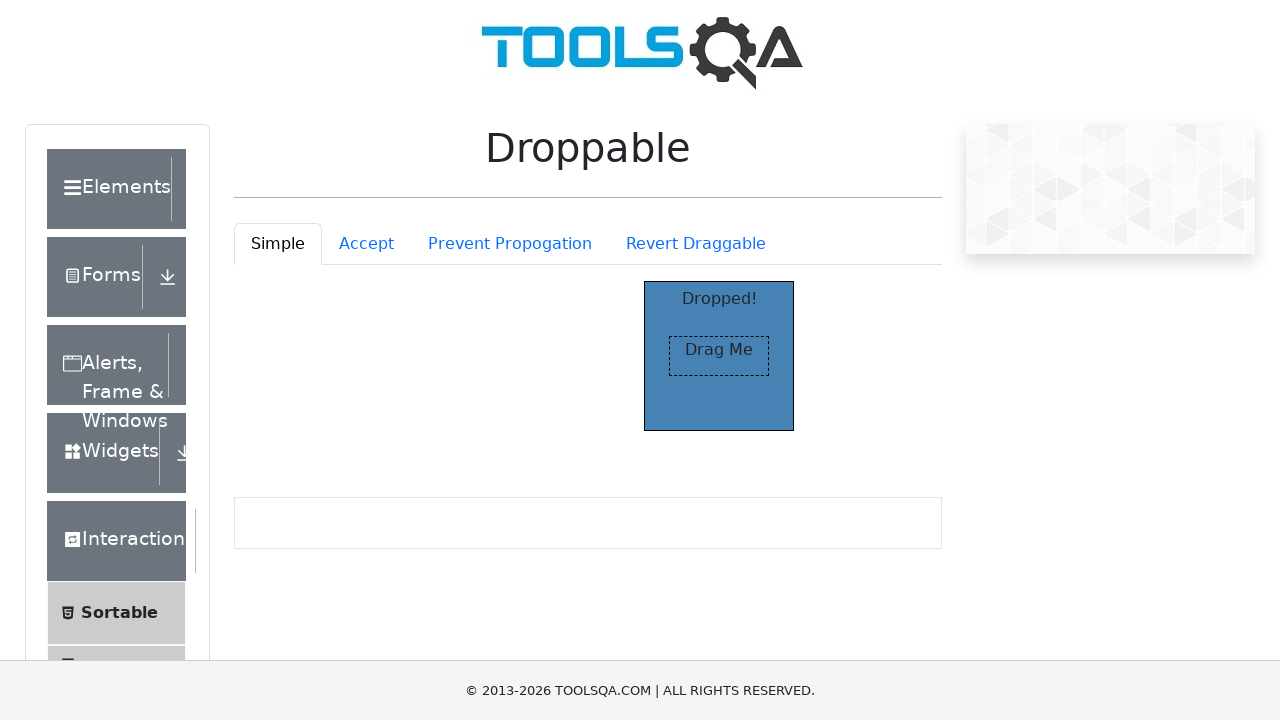

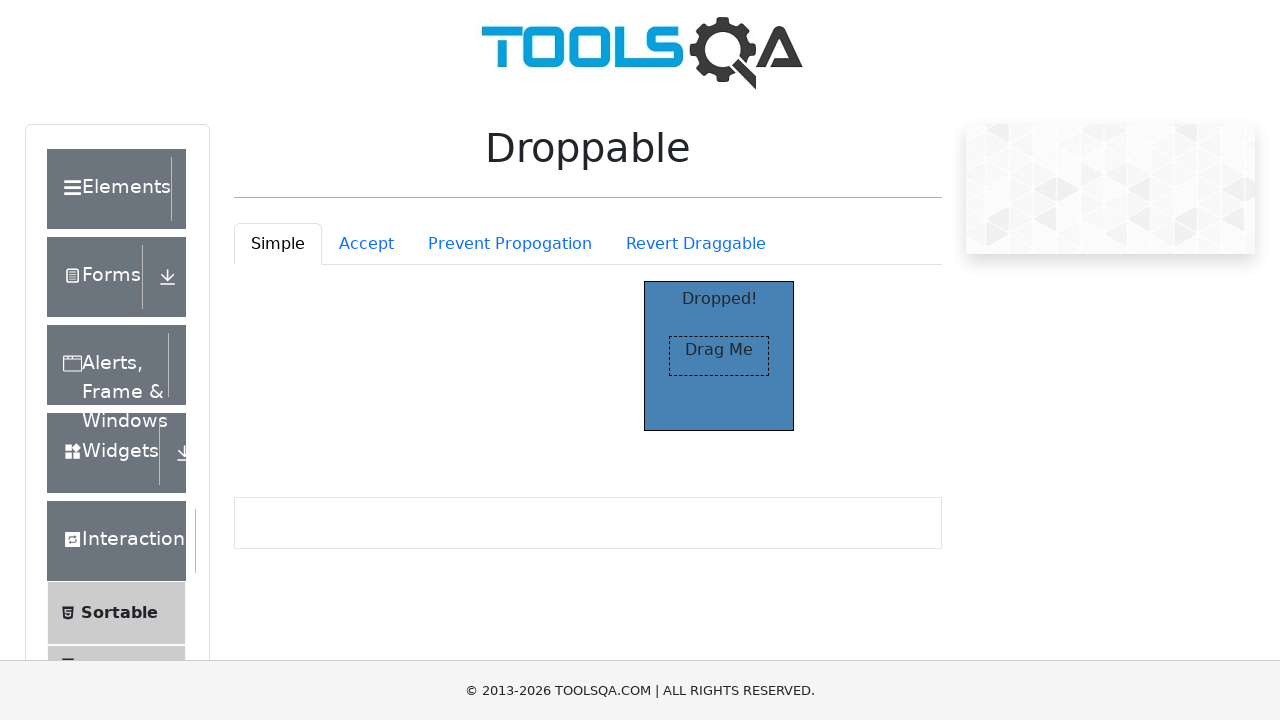